Tests that clicking the Error button leads to a 404 error page

Starting URL: http://uitest.duodecadits.com/

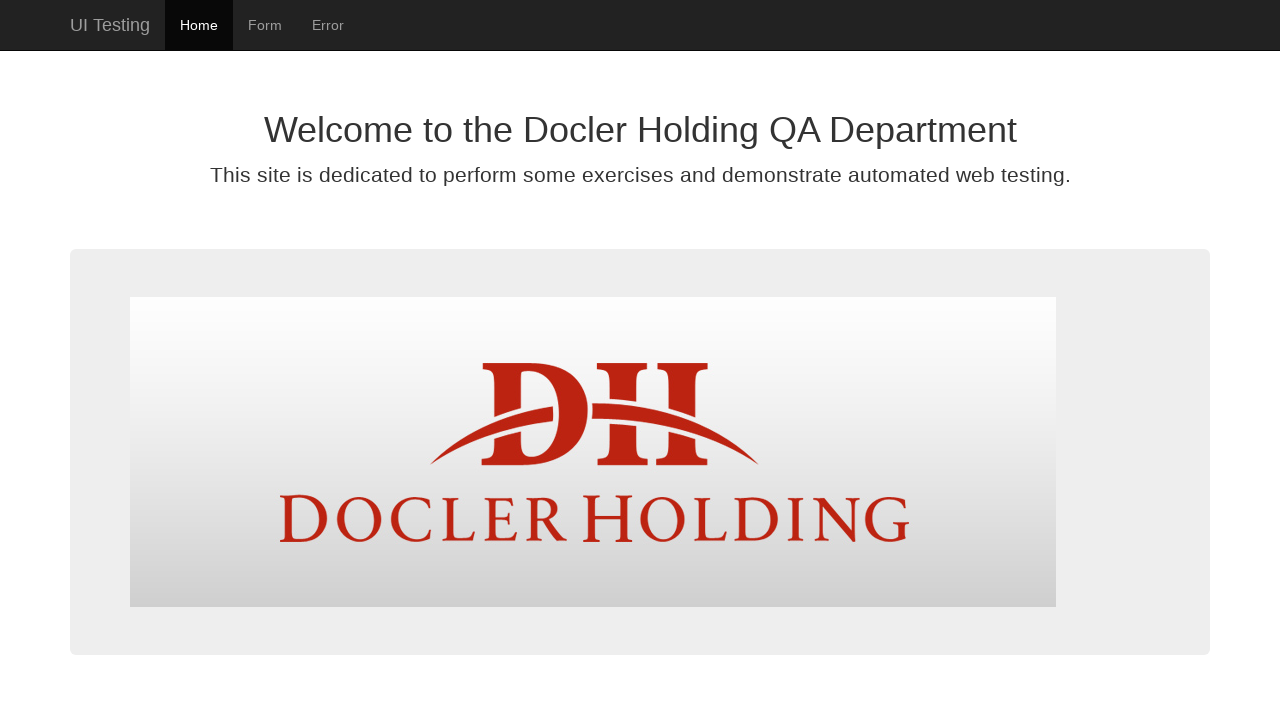

Clicked Error button at (328, 25) on #error
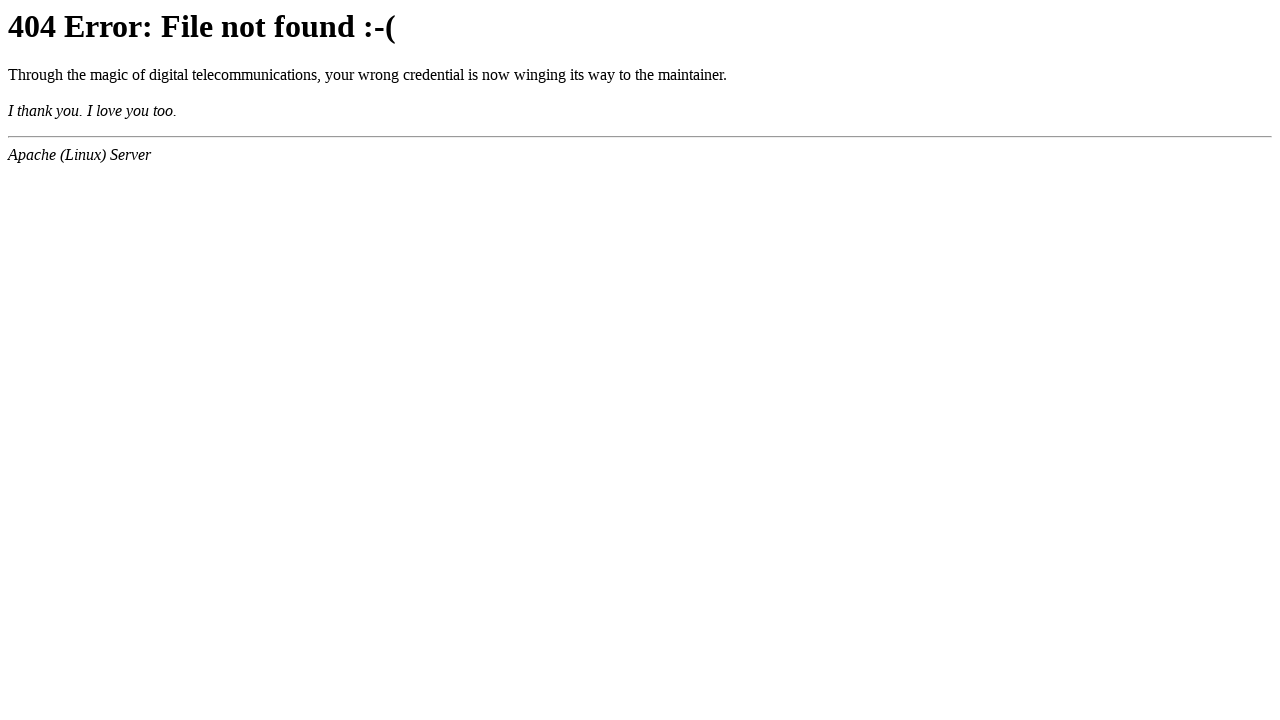

Waited for page to load - network idle
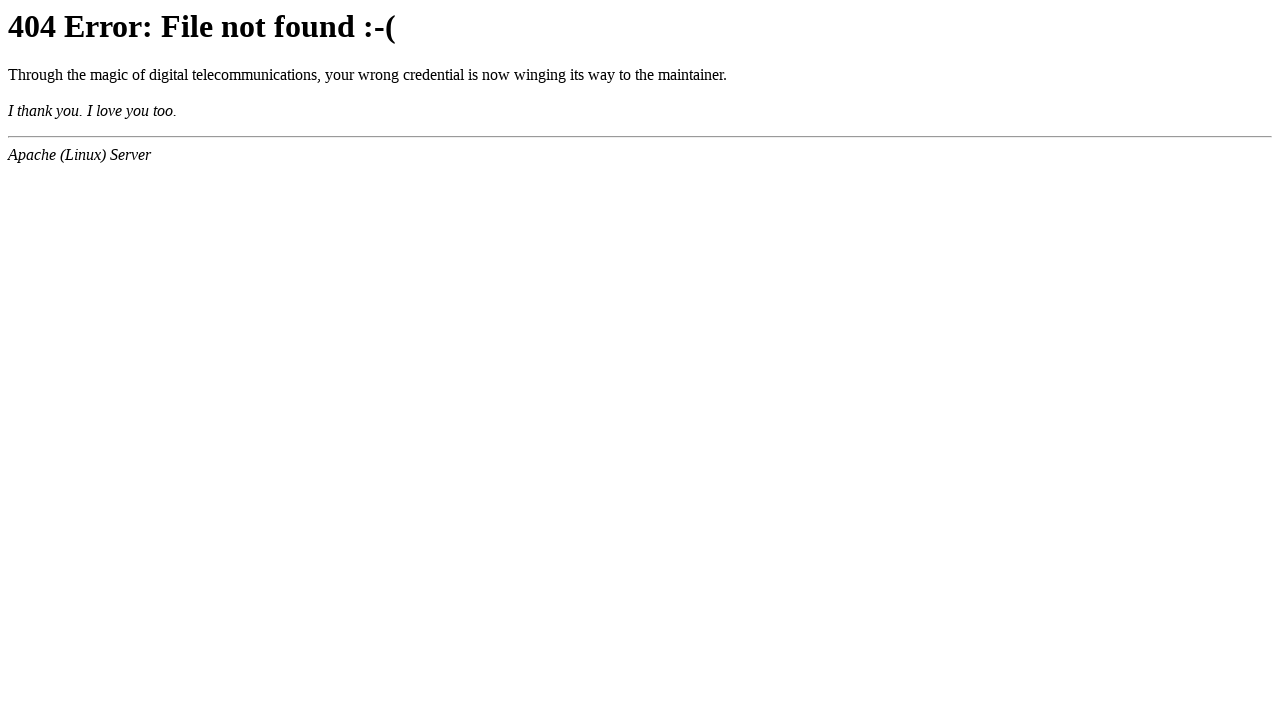

Verified 404 error page title is present
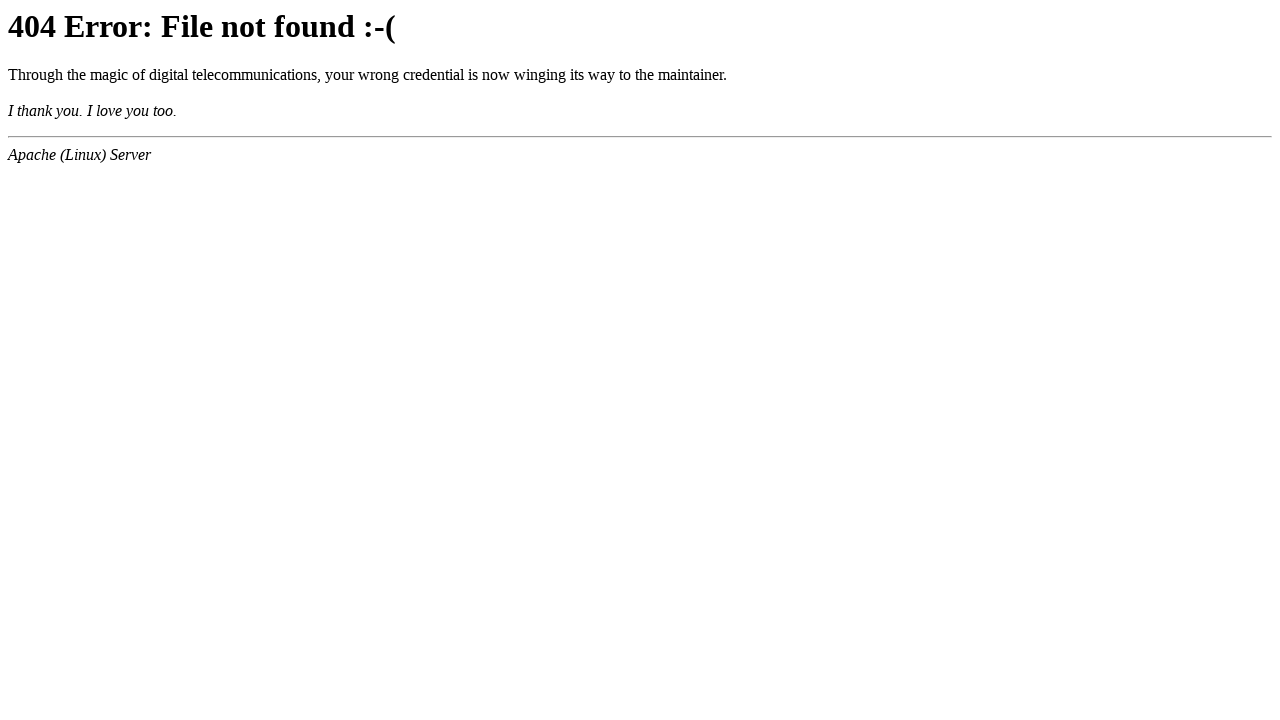

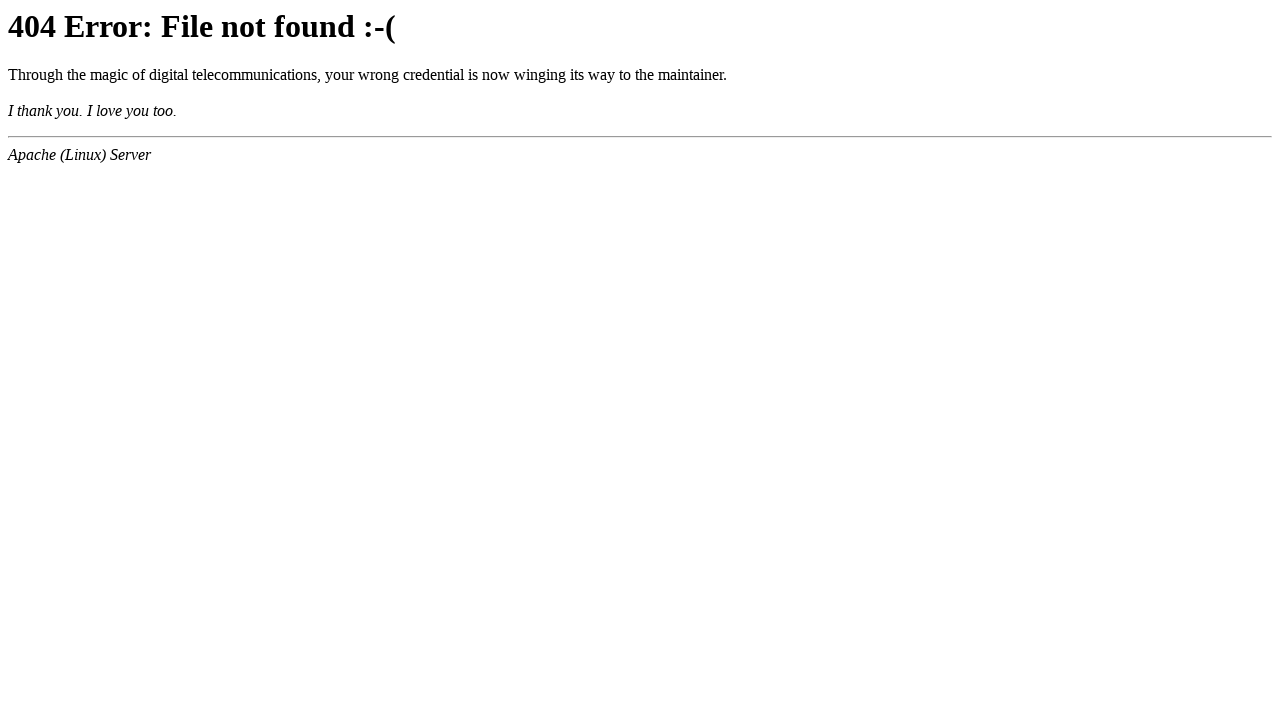